Verifies the button can be found using partial text match for 'Naughty or Nice'

Starting URL: http://www.northpole.com/

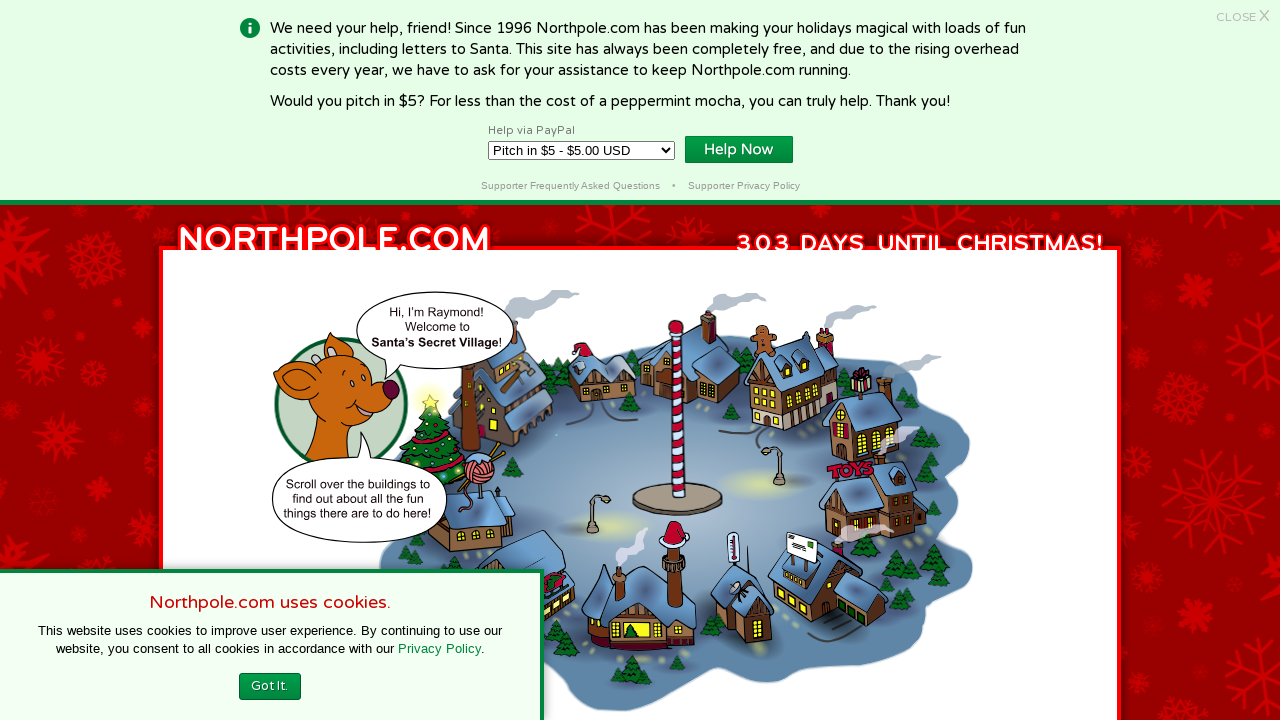

Navigated to http://www.northpole.com/
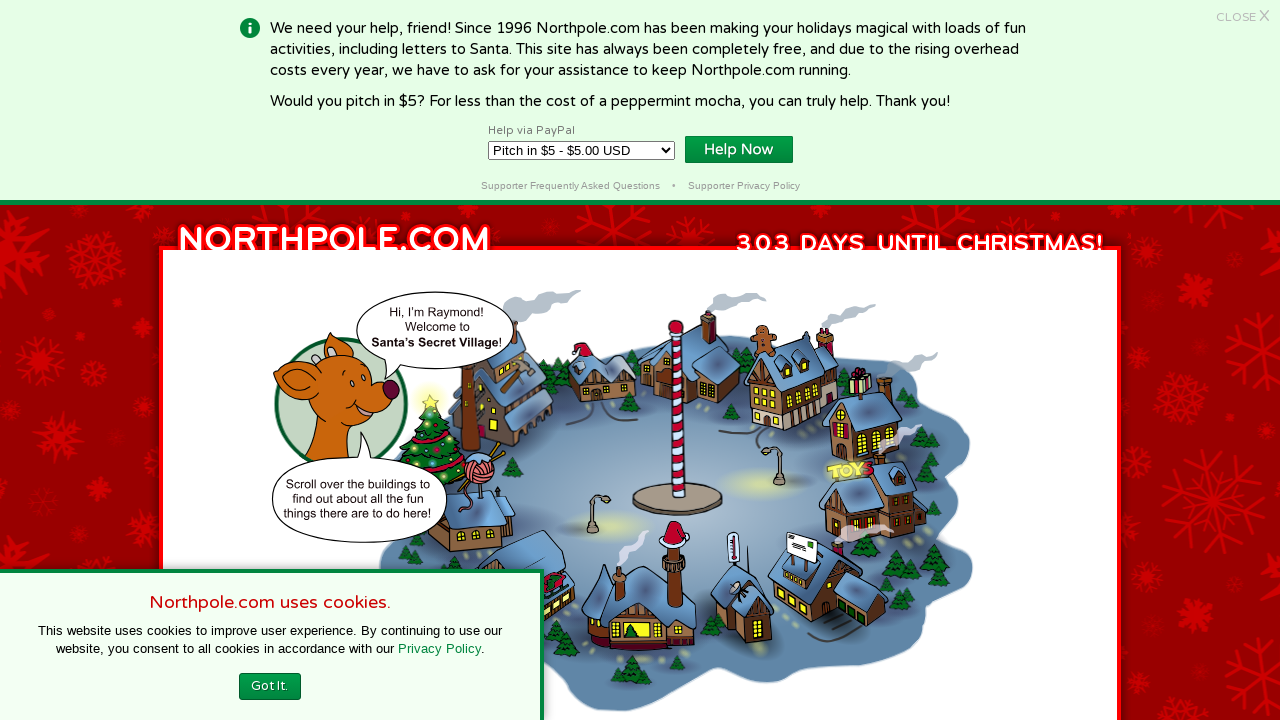

Located button with partial text match for 'Naughty or Nice'
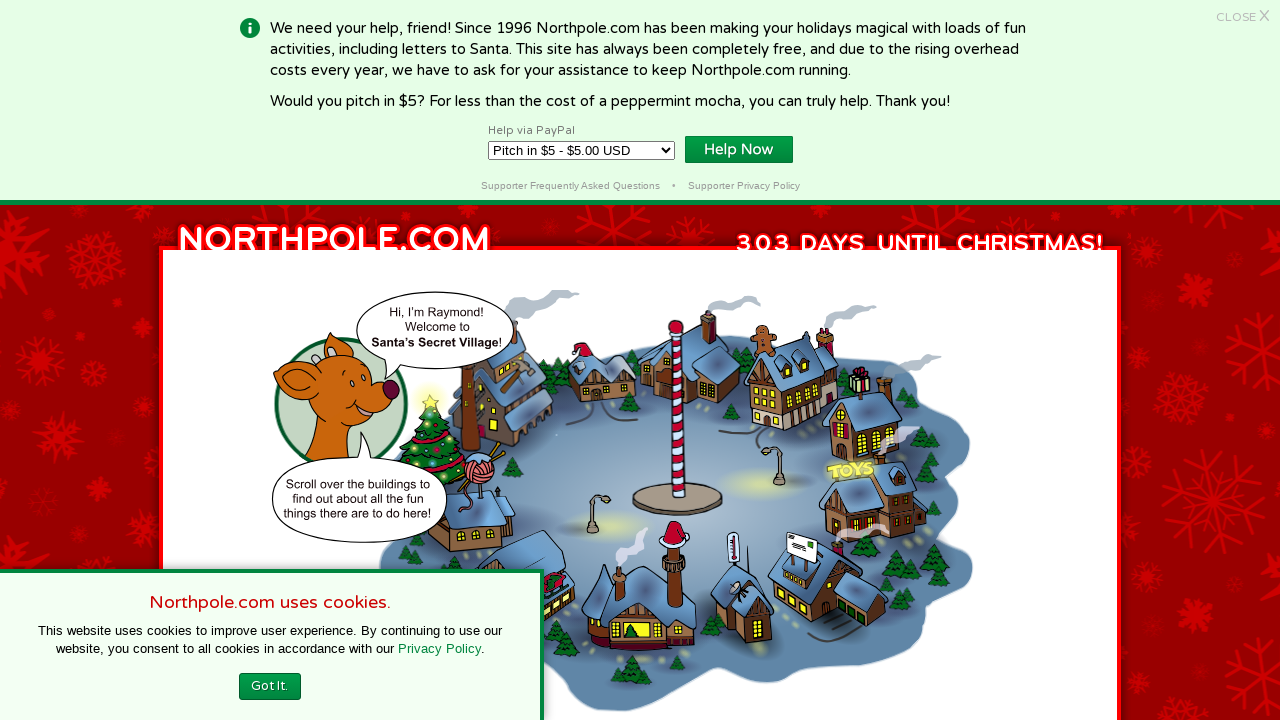

Verified button text contains 'Naughty or Nice List'
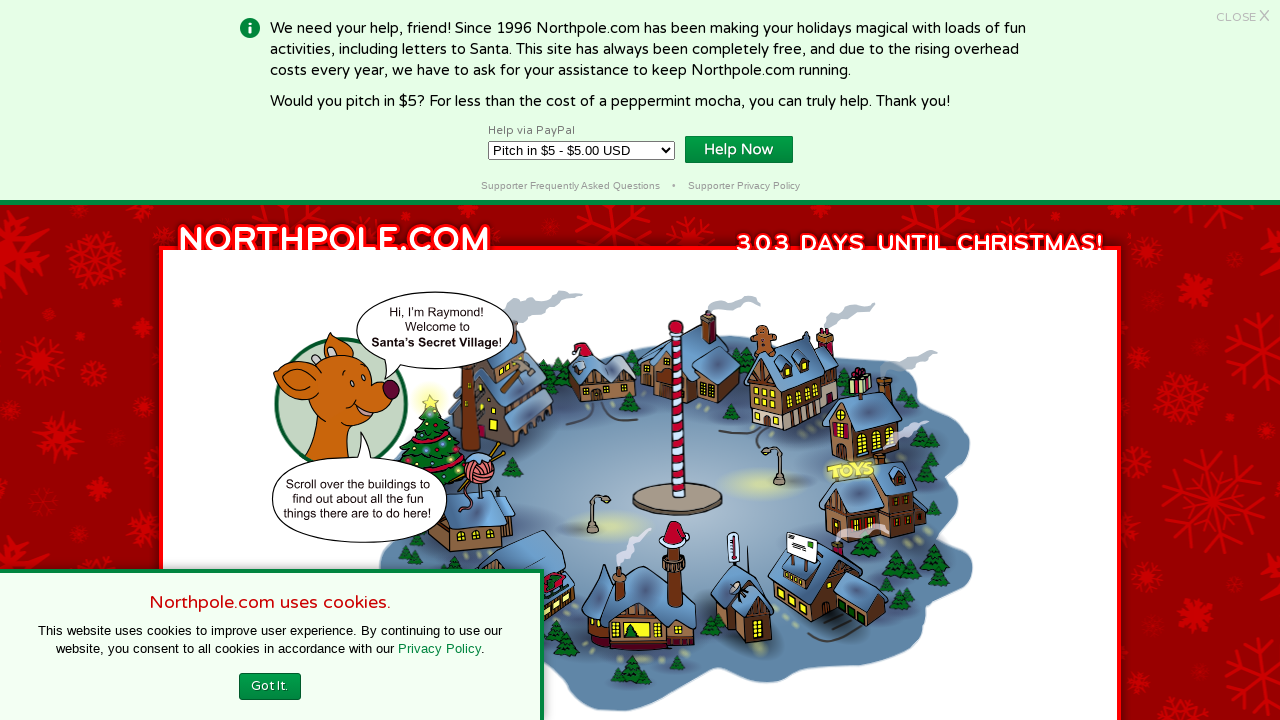

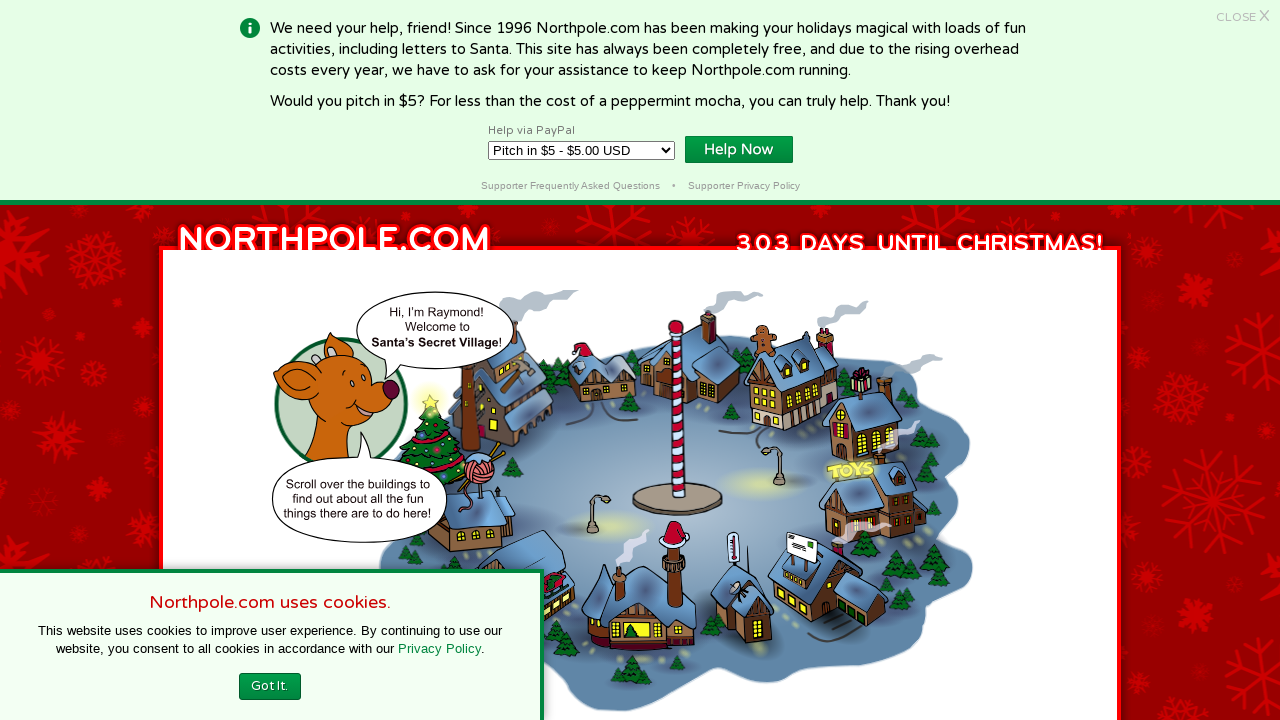